Conditionally clicks checkboxes to ensure checkbox 1 is checked and checkbox 2 is unchecked, only clicking if needed

Starting URL: https://the-internet.herokuapp.com/checkboxes

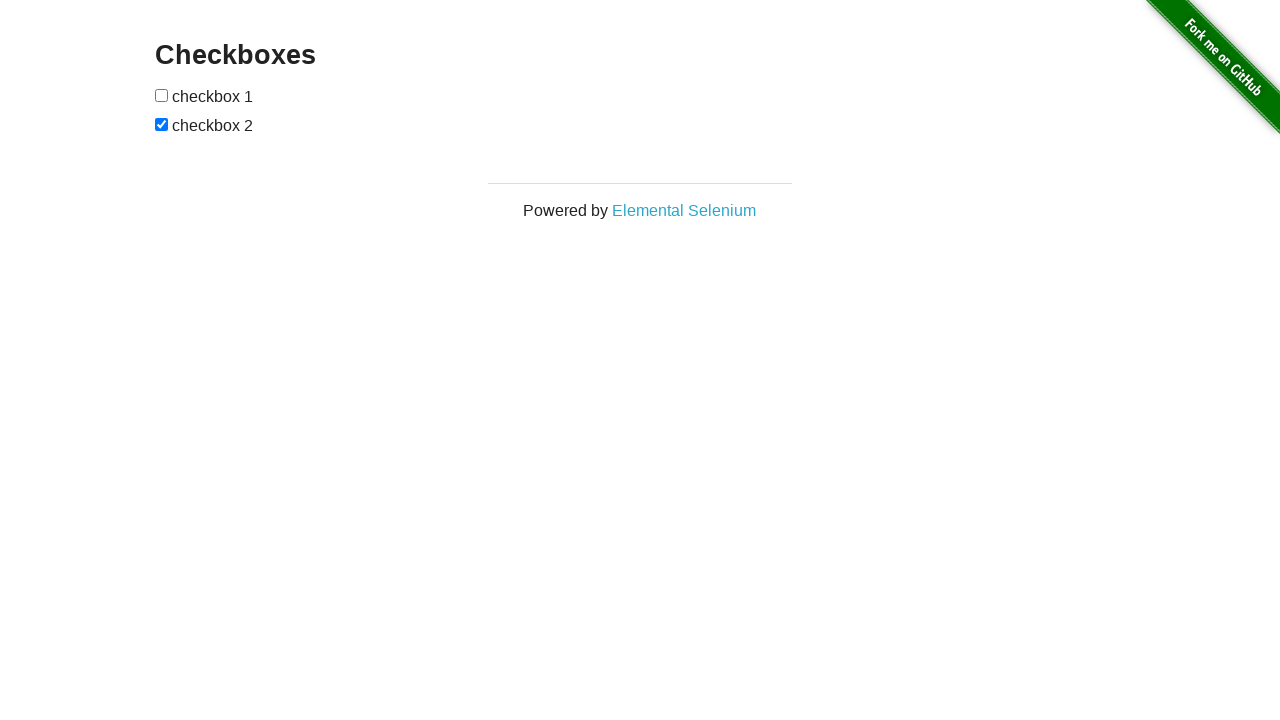

Located checkbox 1 element
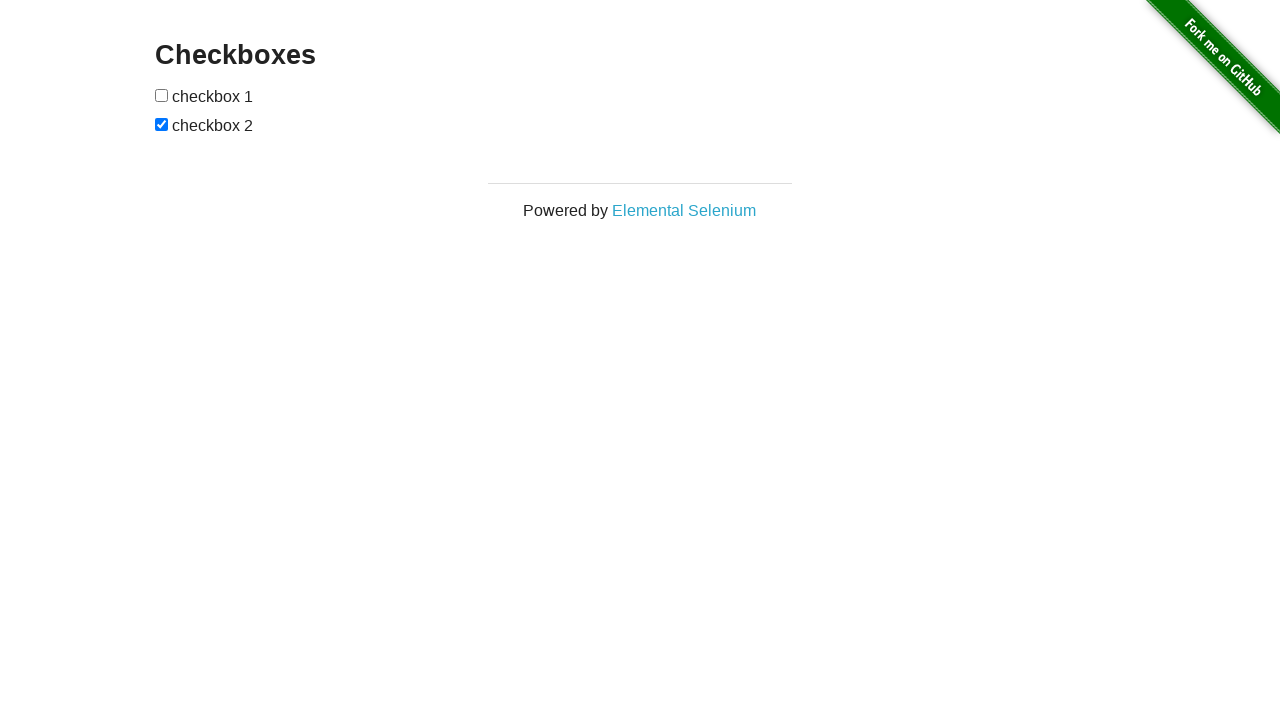

Checked if checkbox 1 is selected
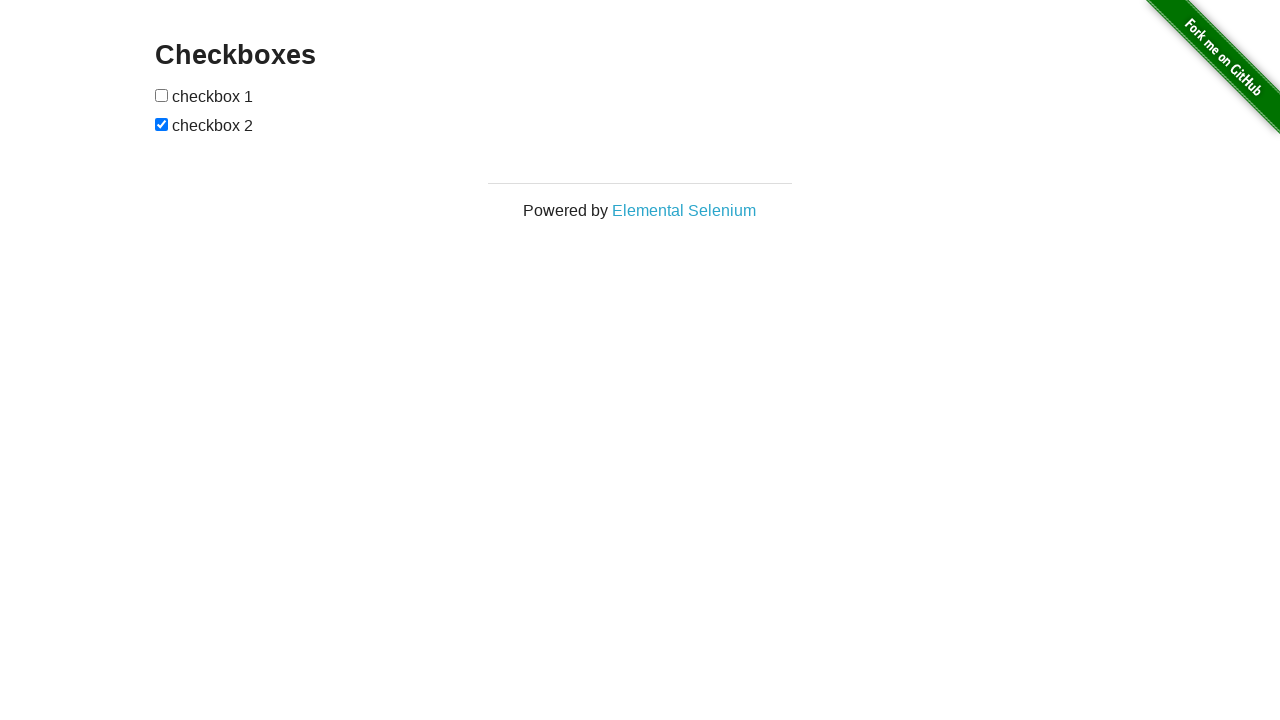

Clicked checkbox 1 to select it at (162, 95) on xpath=//*[@id='checkboxes']/input[1]
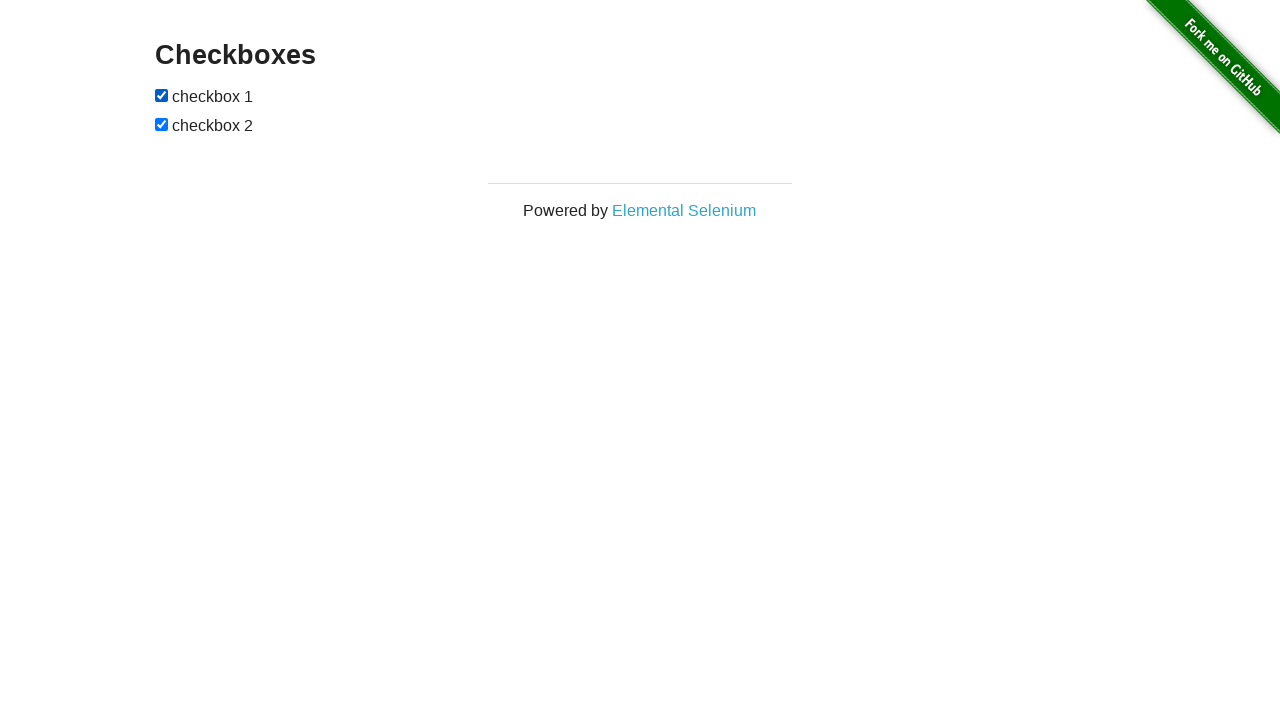

Located checkbox 2 element
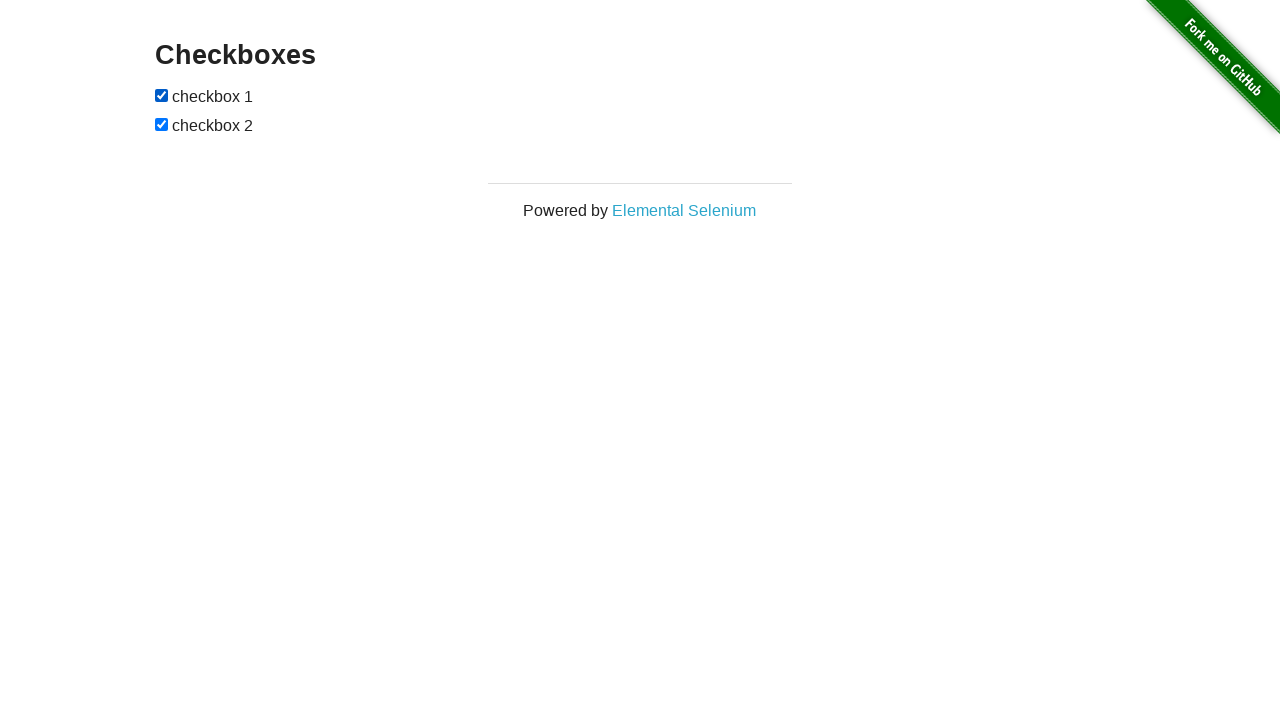

Checked if checkbox 2 is selected
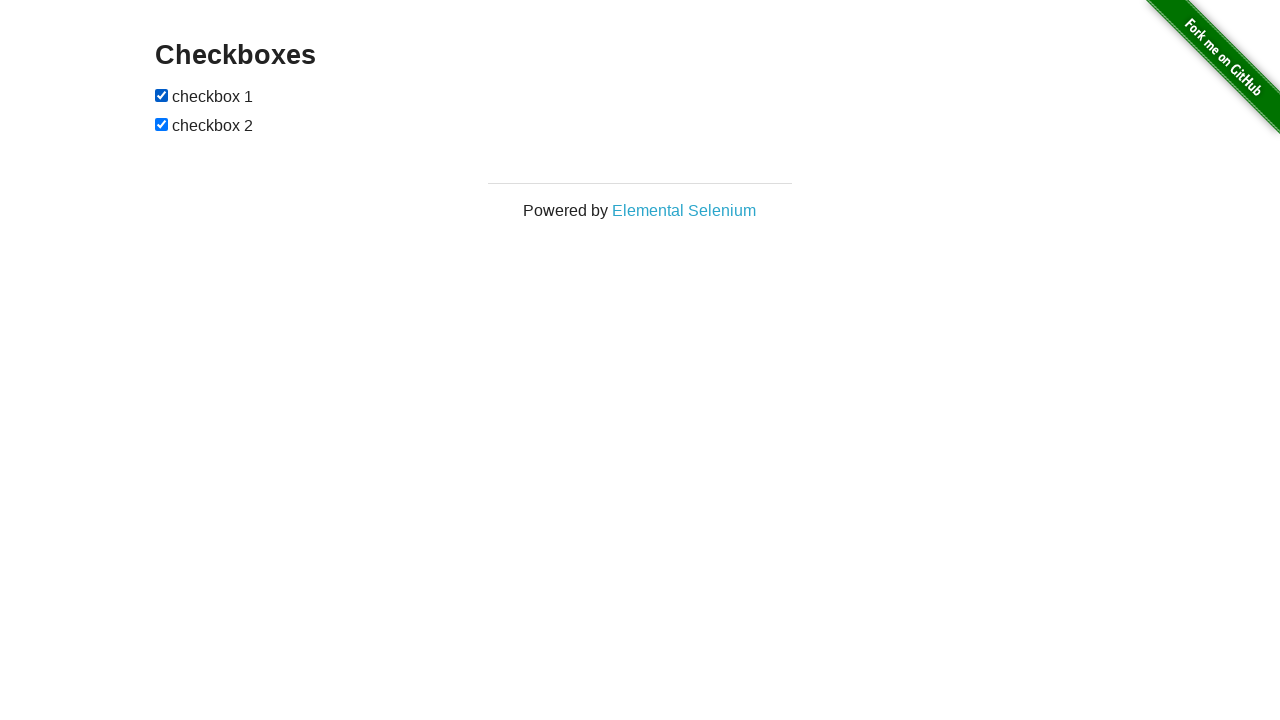

Clicked checkbox 2 to uncheck it at (162, 124) on xpath=//*[@id='checkboxes']/input[2]
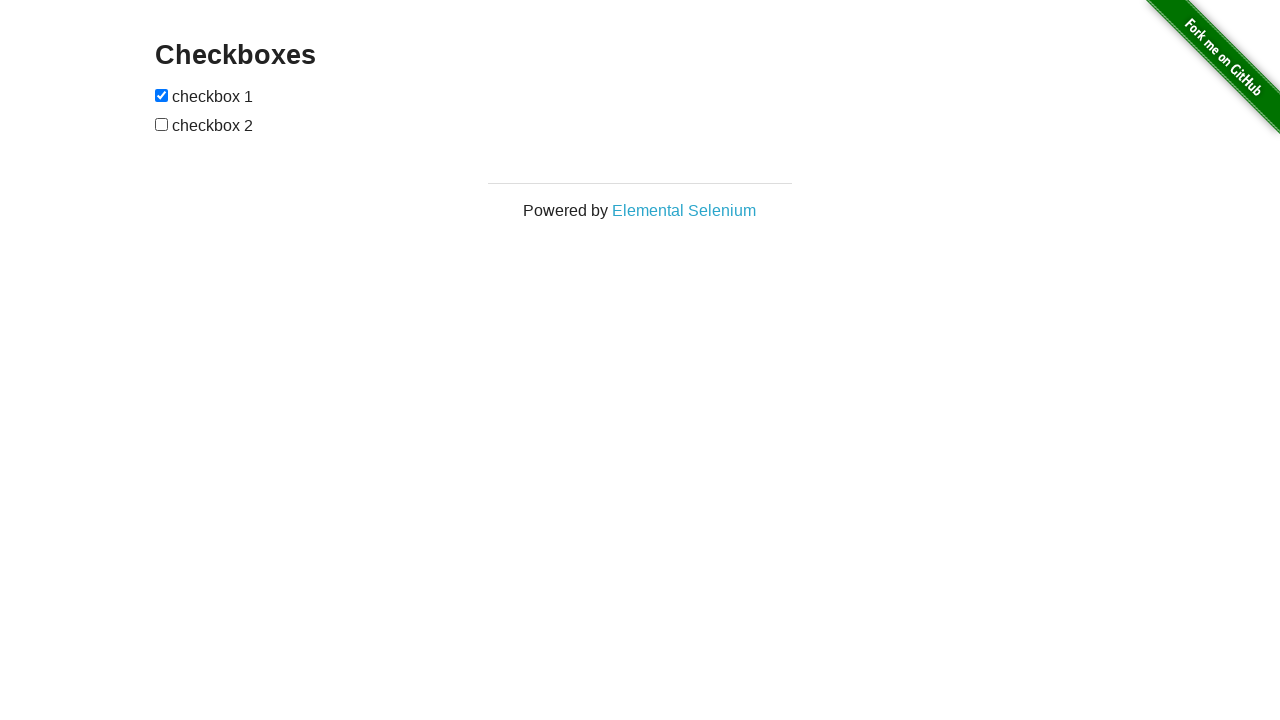

Verified checkbox 1 is checked
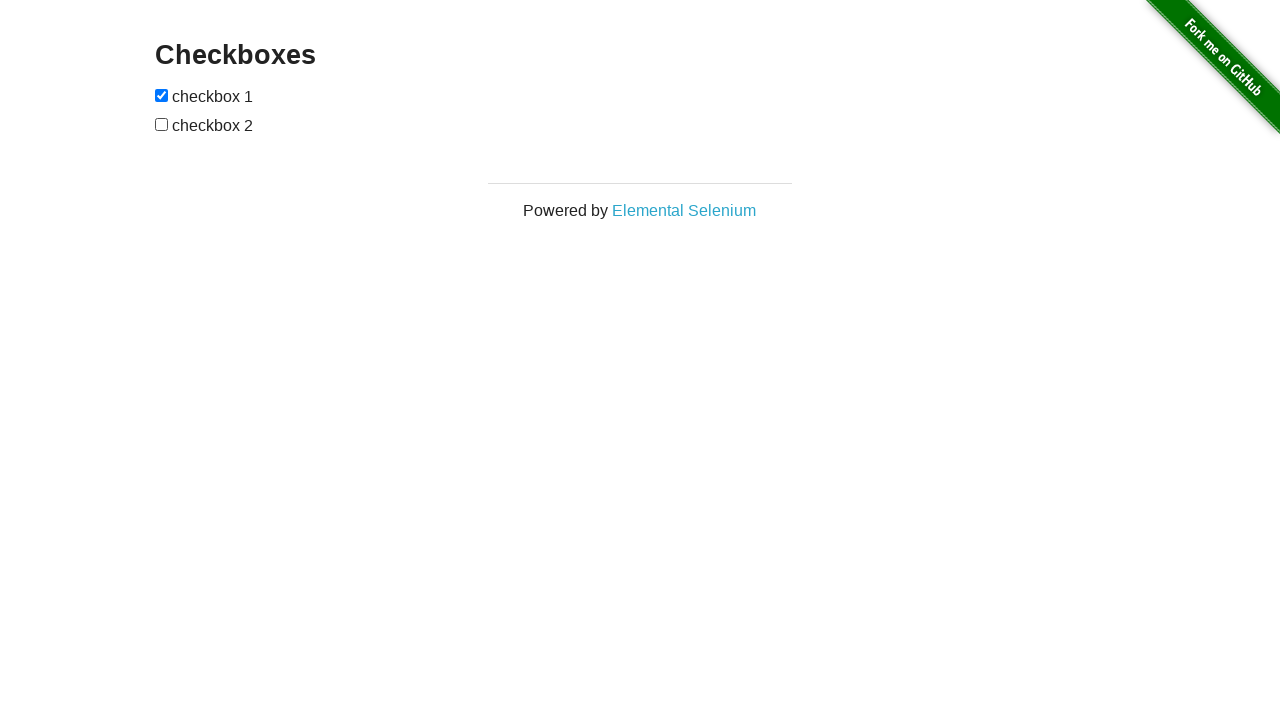

Verified checkbox 2 is unchecked
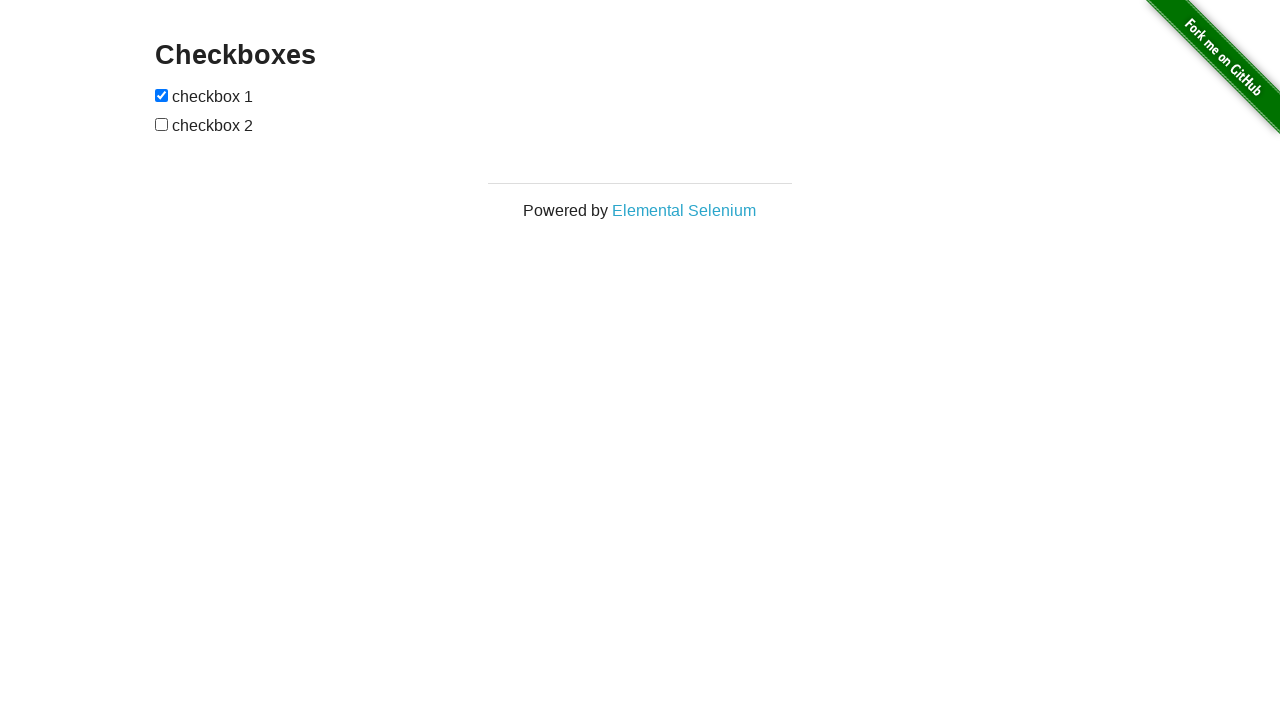

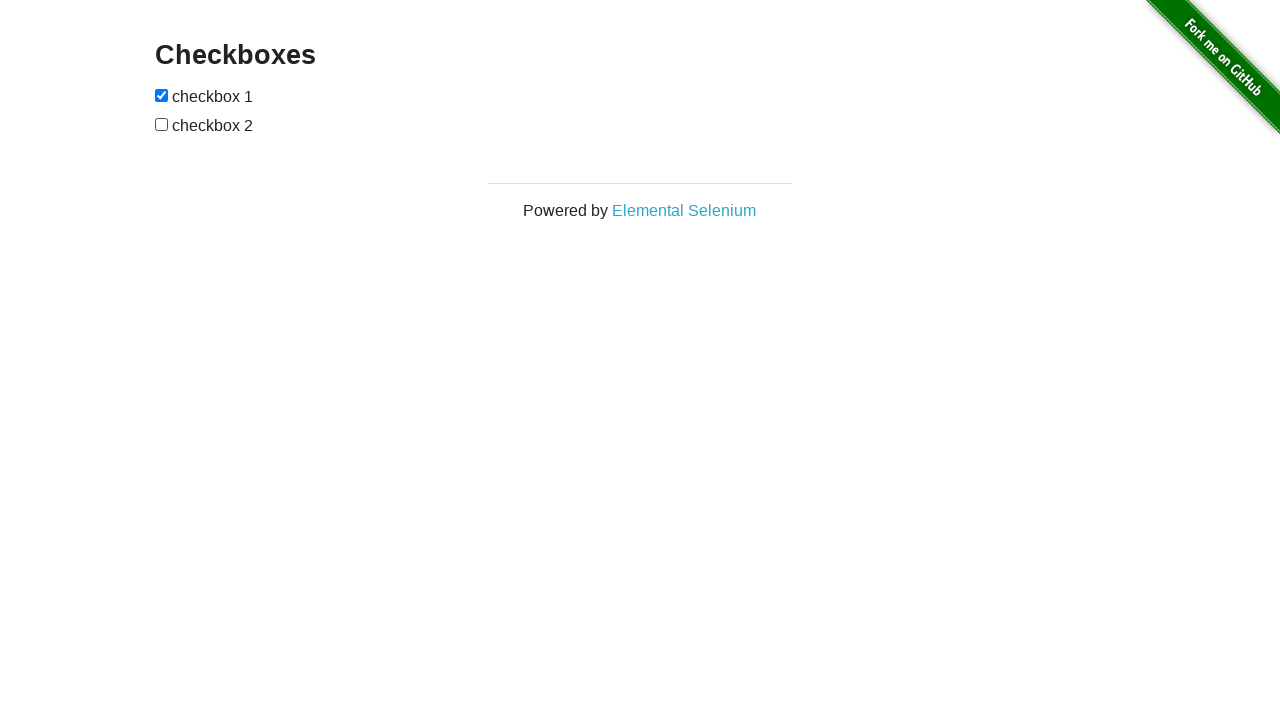